Tests explicit wait functionality by clicking a button that starts a timer and waiting for a WebDriver text element to appear on the page

Starting URL: http://seleniumpractise.blogspot.com/2016/08/how-to-use-explicit-wait-in-selenium.html

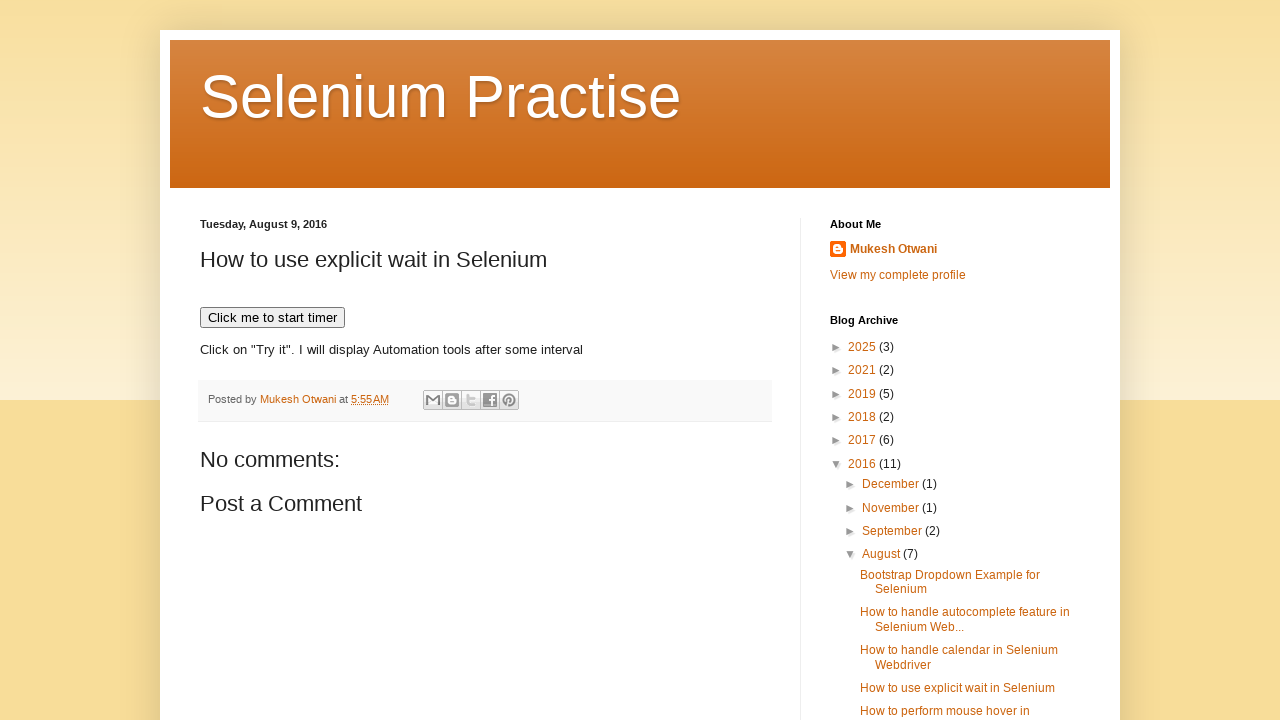

Navigated to explicit wait practice page
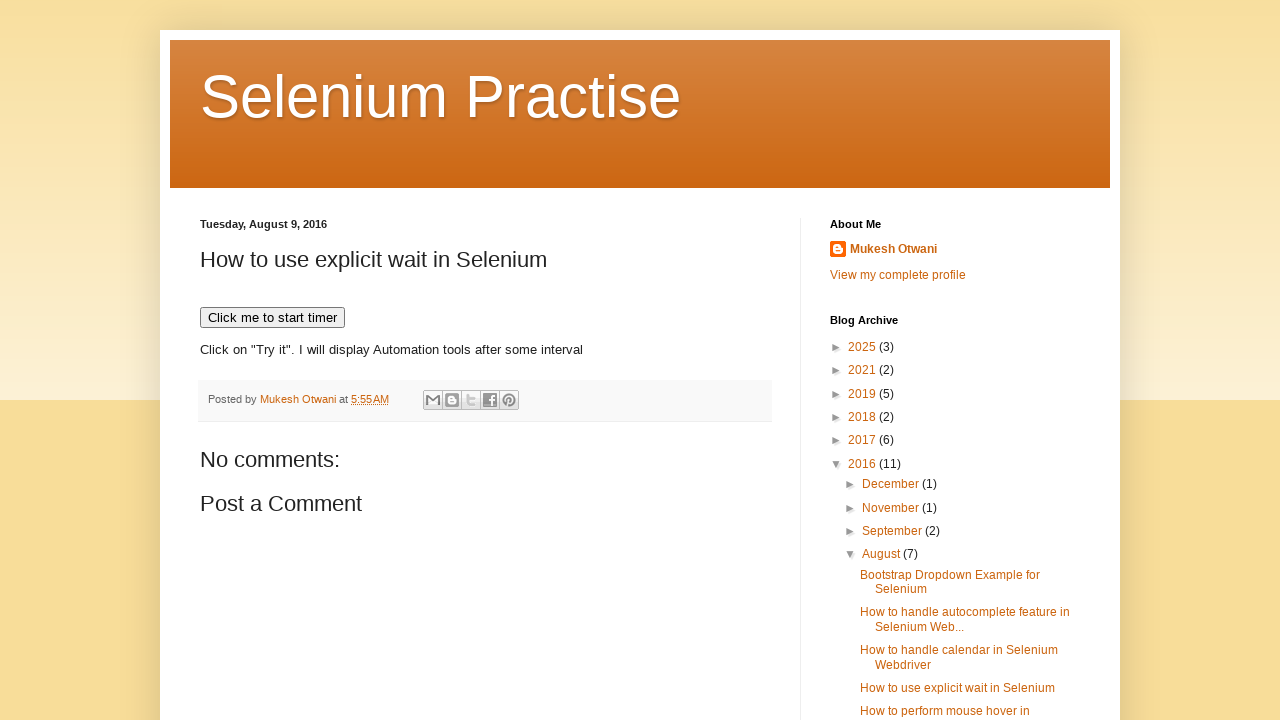

Clicked button to start timer at (272, 318) on xpath=//button[text()='Click me to start timer']
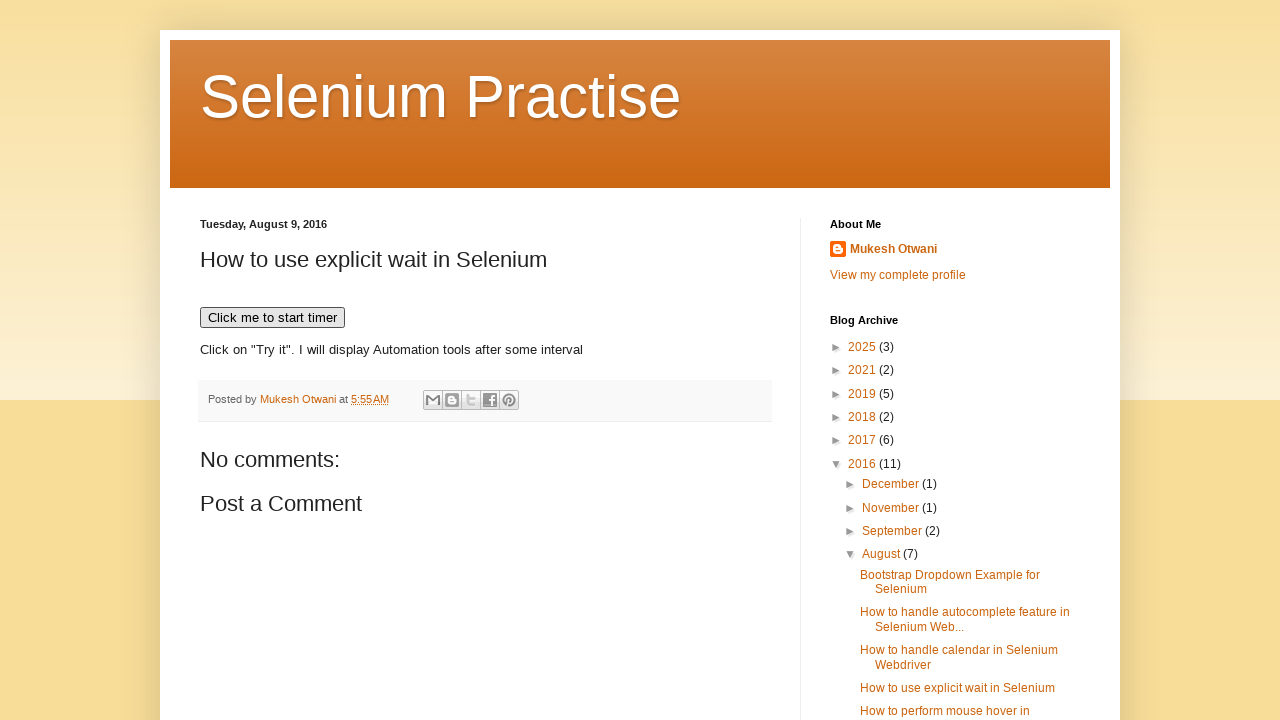

WebDriver text element appeared after explicit wait
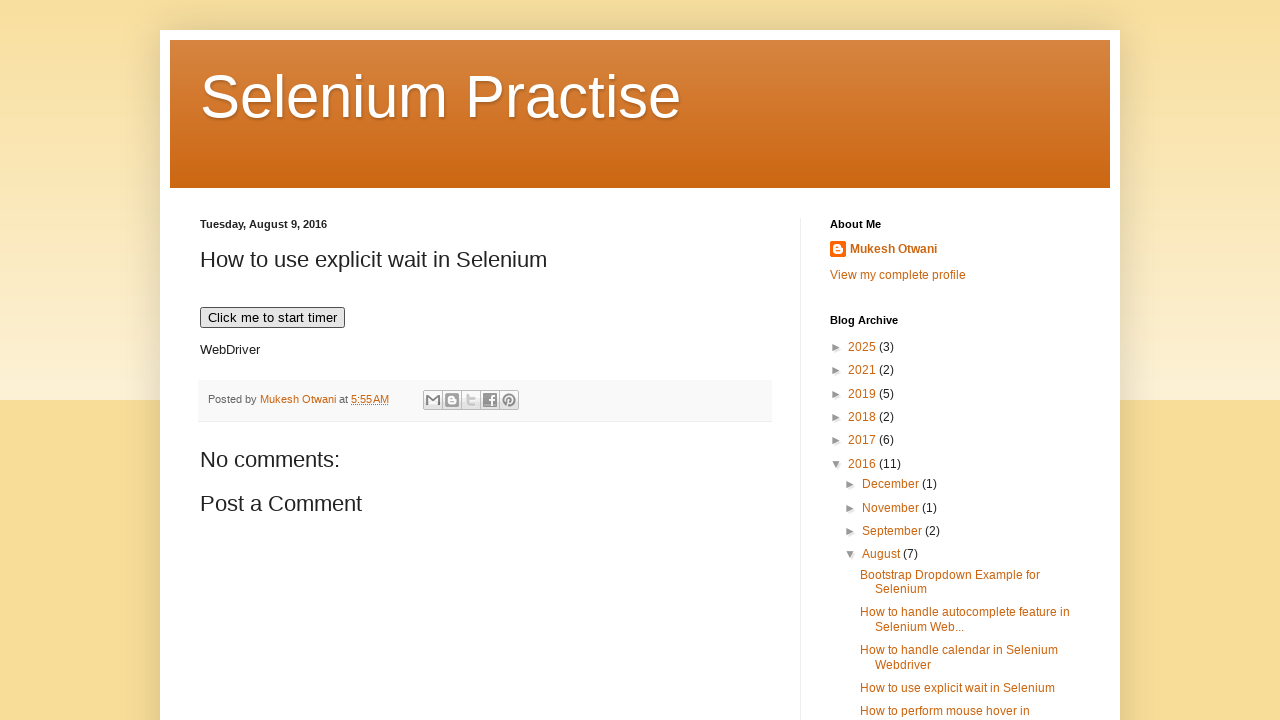

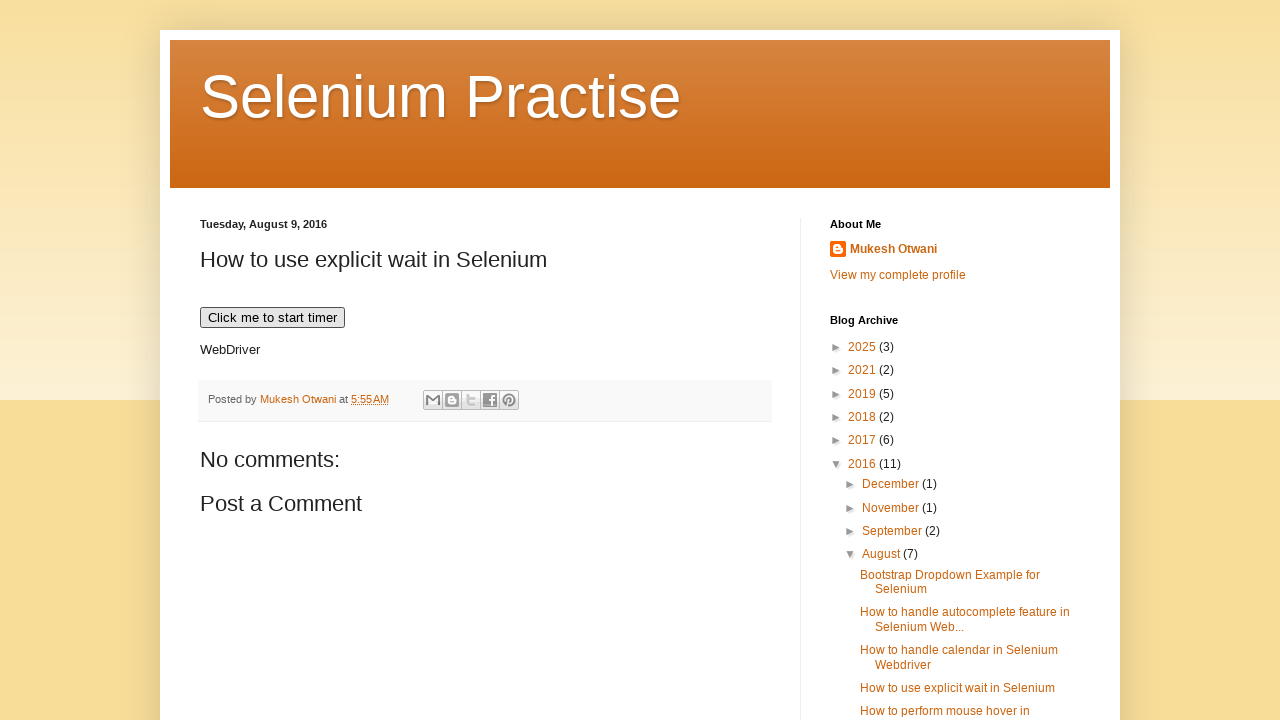